Tests checkbox functionality by verifying initial states, clicking both checkboxes, and verifying the states toggle correctly.

Starting URL: https://the-internet.herokuapp.com/checkboxes

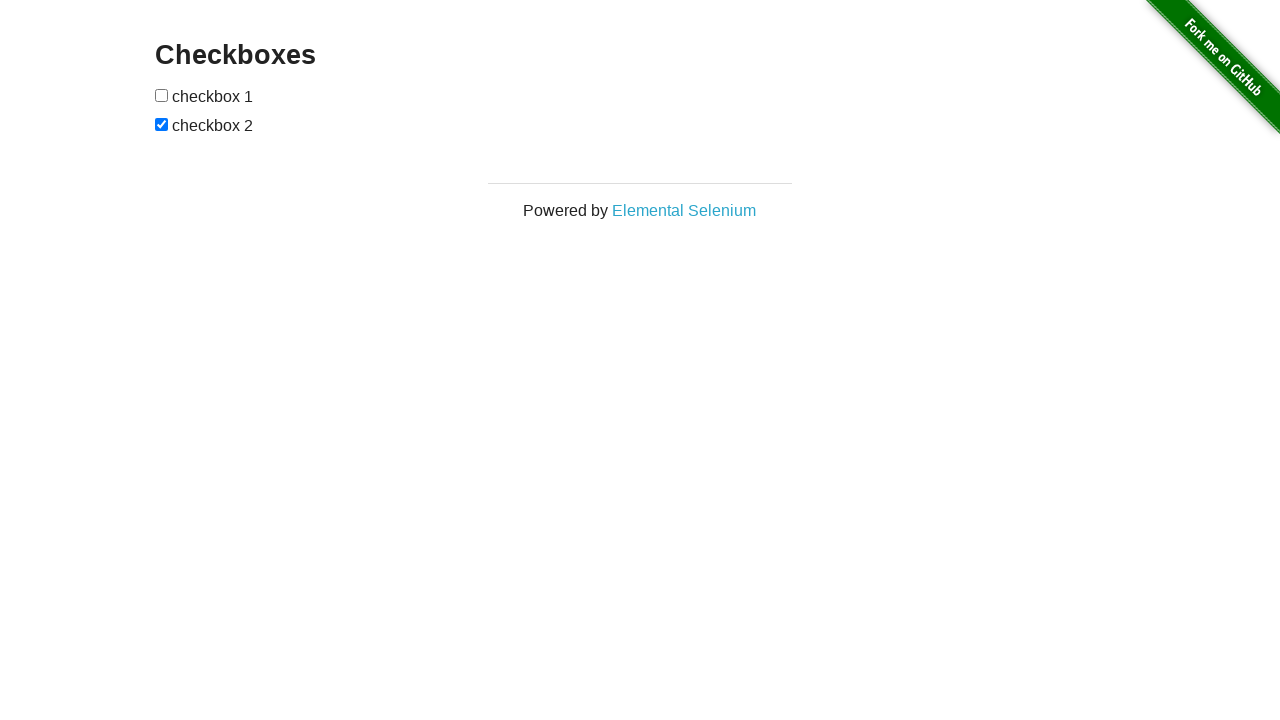

Located first checkbox element
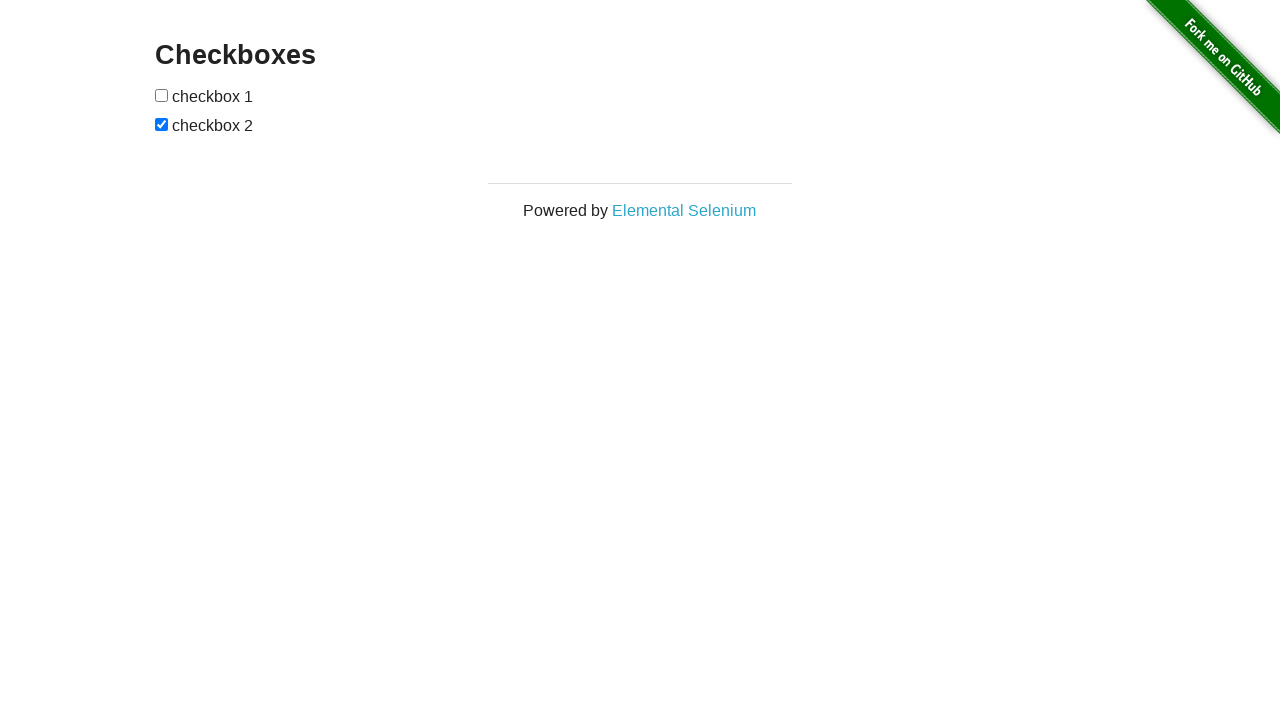

Located second checkbox element
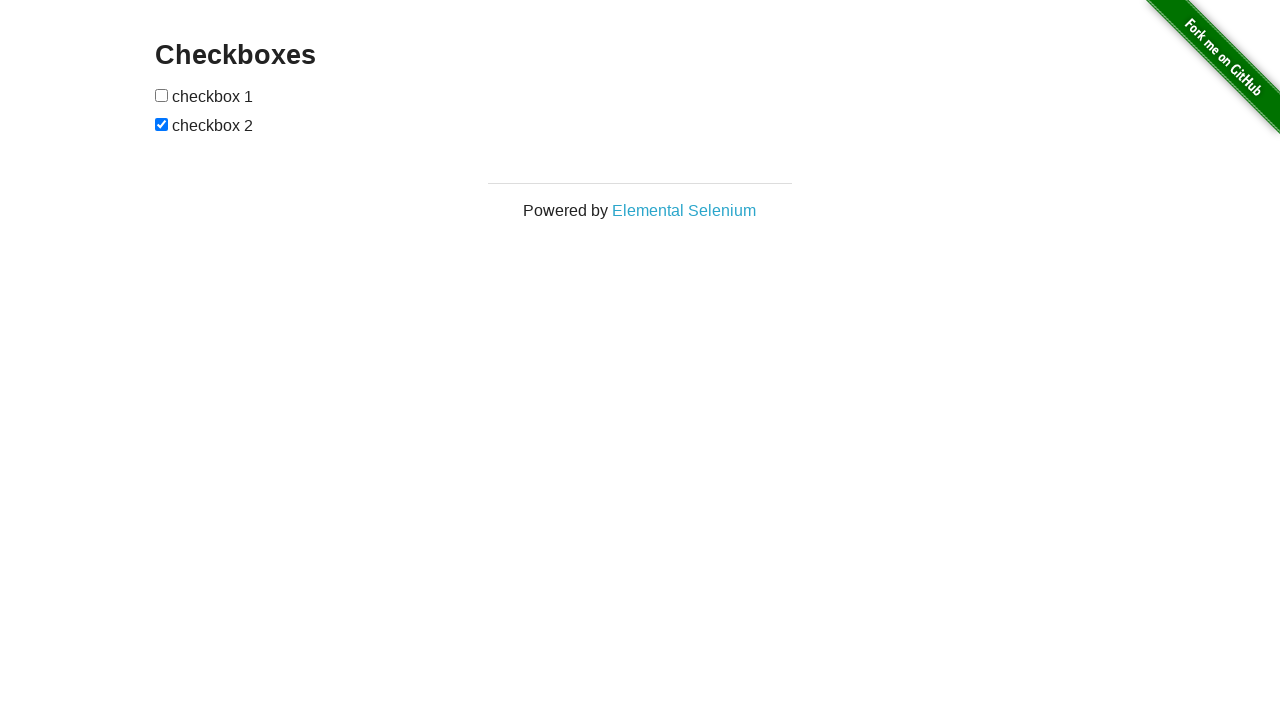

Verified checkbox2 is initially selected
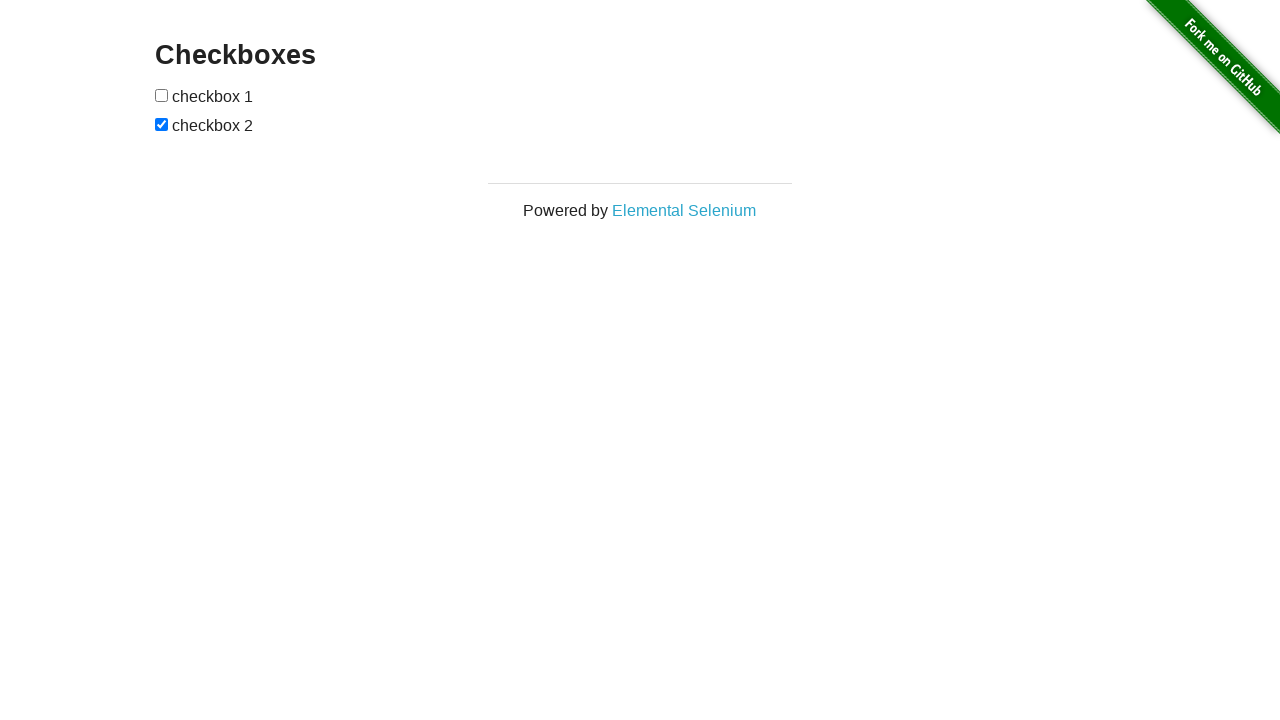

Verified checkbox1 is initially not selected
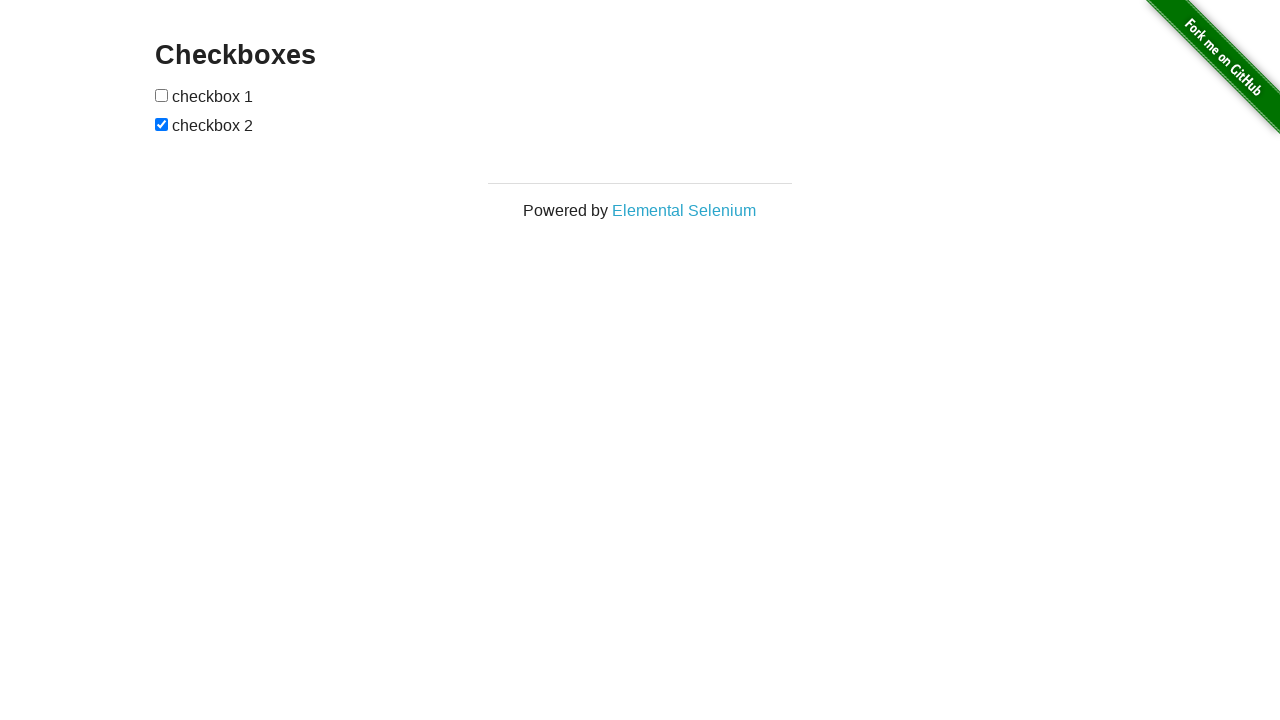

Clicked checkbox1 to select it at (162, 95) on xpath=//form[@id='checkboxes']/input[1]
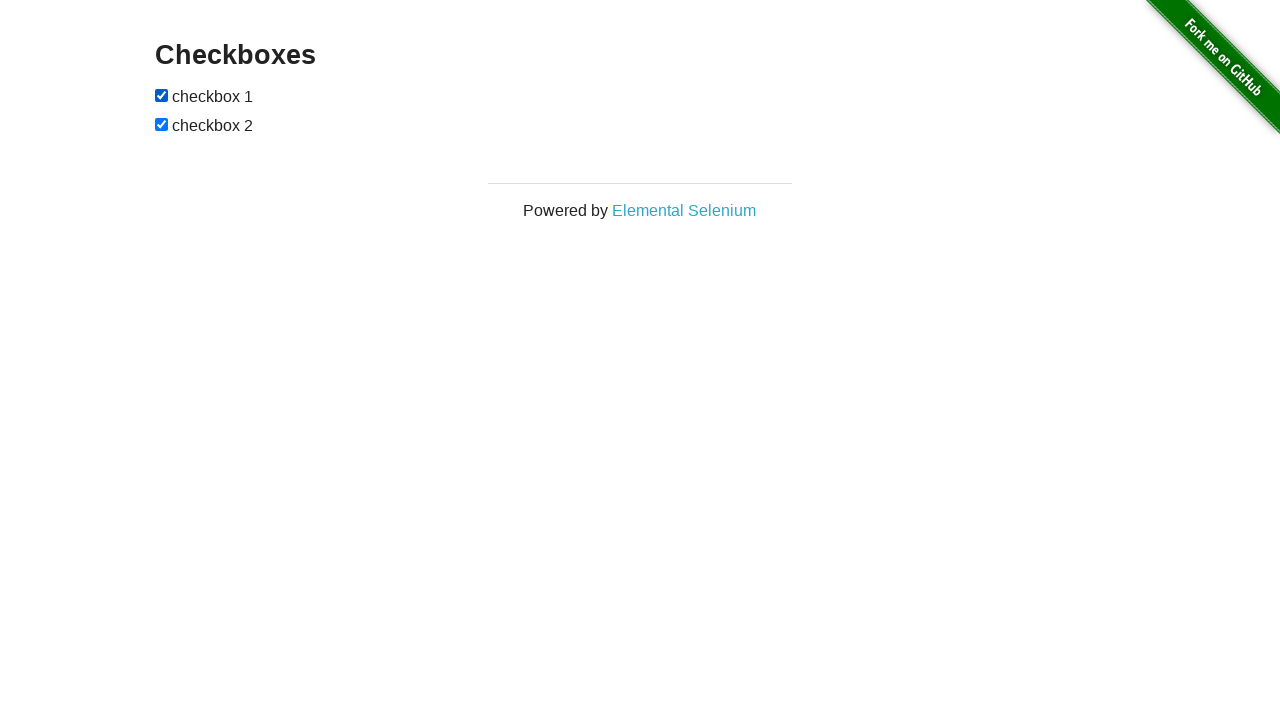

Clicked checkbox2 to deselect it at (162, 124) on xpath=//form[@id='checkboxes']/input[2]
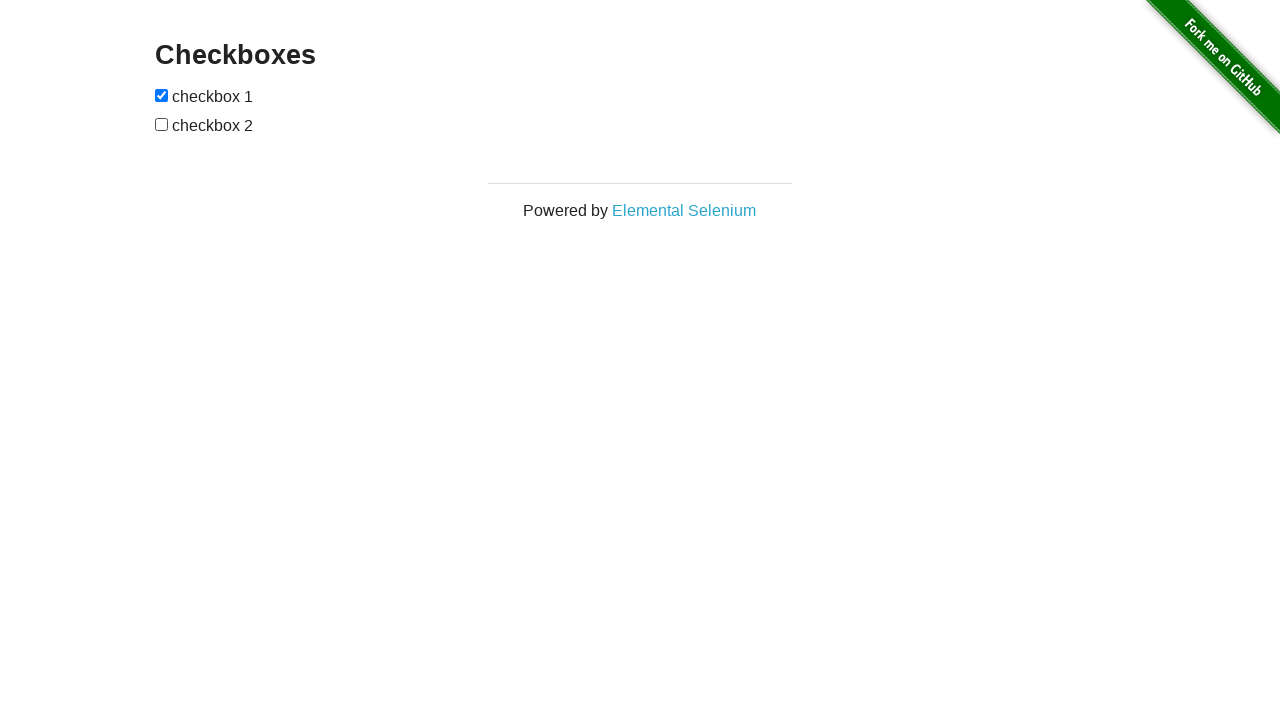

Verified checkbox1 is now selected
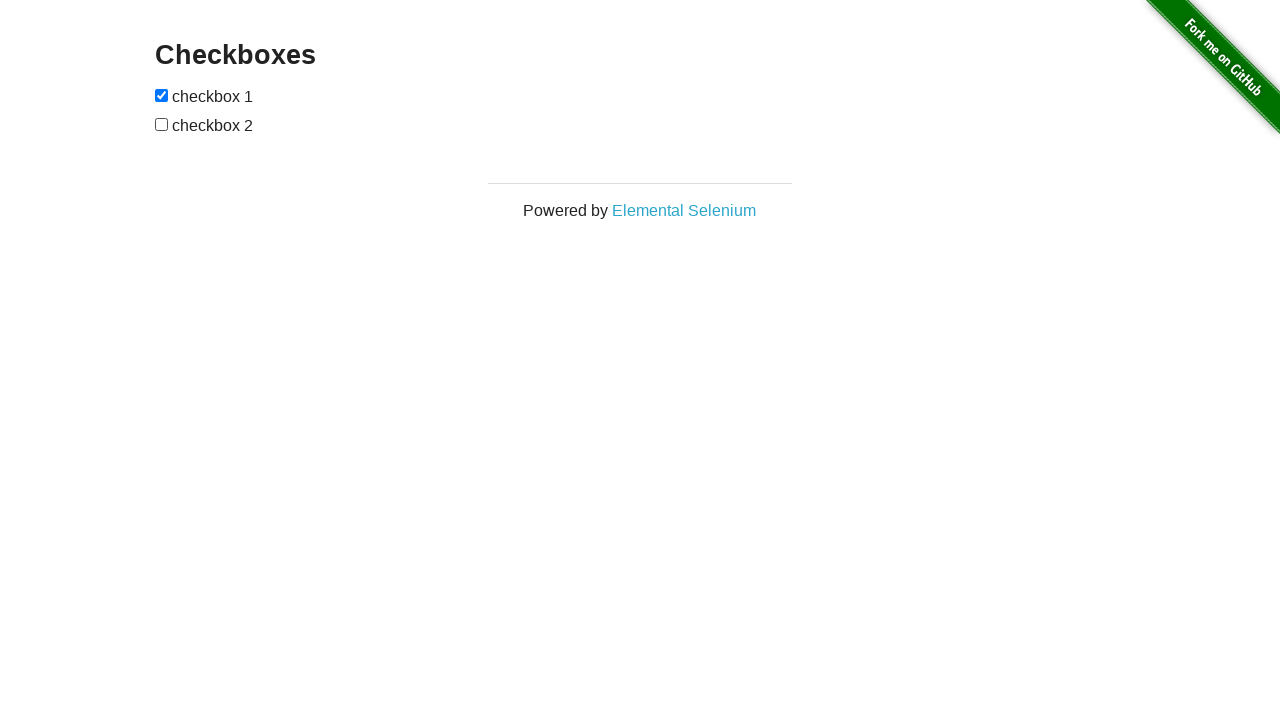

Verified checkbox2 is now deselected
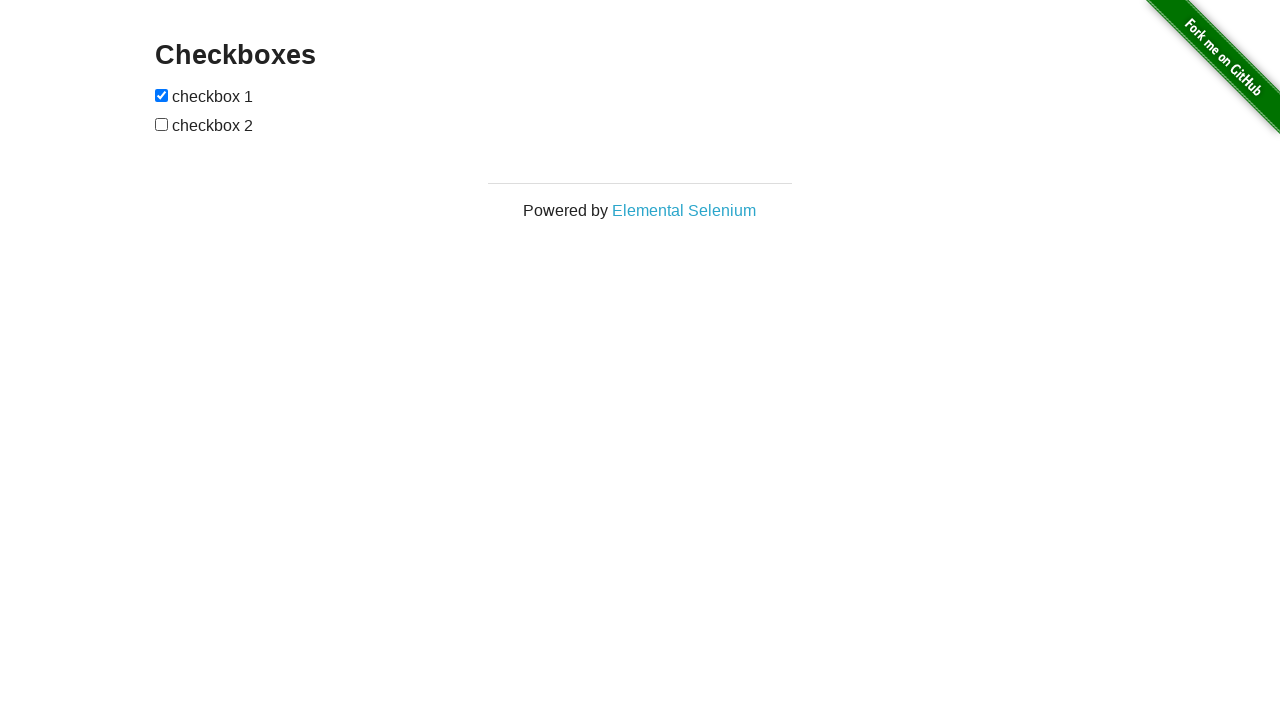

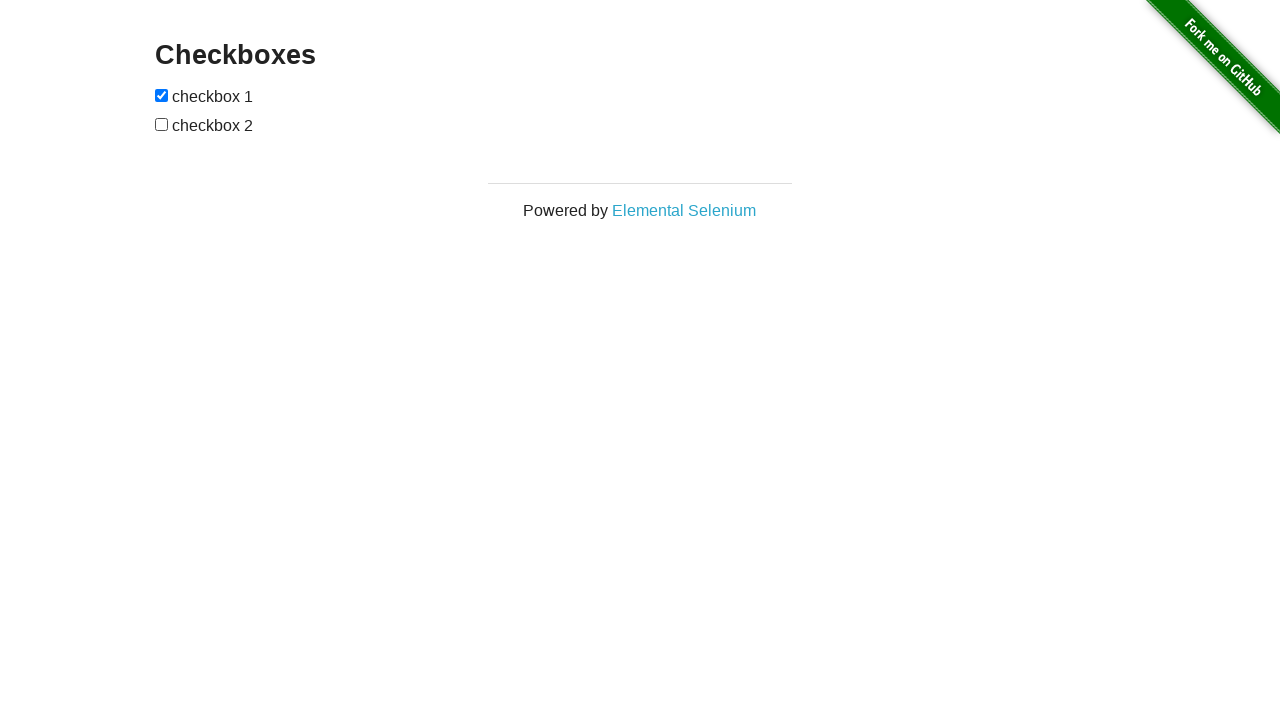